Tests search functionality by typing a keyword in the searchbar and clicking the search button, then verifying results contain the keyword

Starting URL: https://naveenautomationlabs.com/opencart/index.php?route=common/home

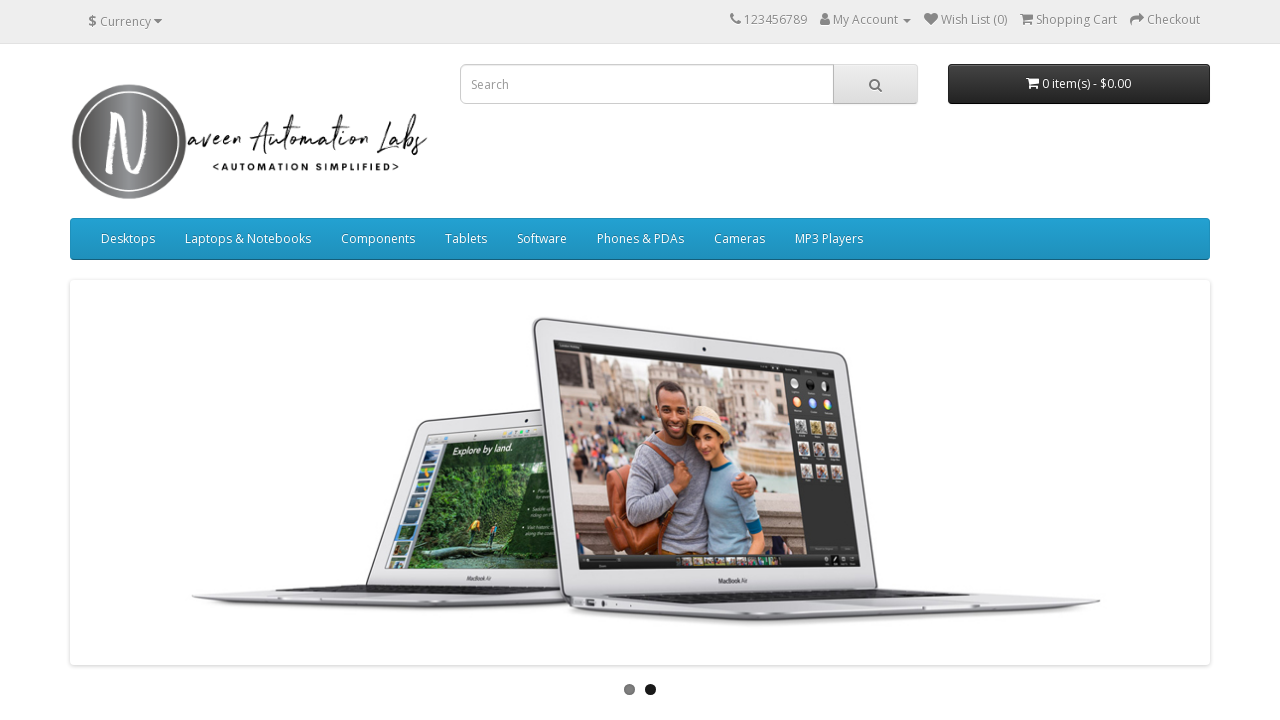

Filled search field with 'macbook' on input[name='search']
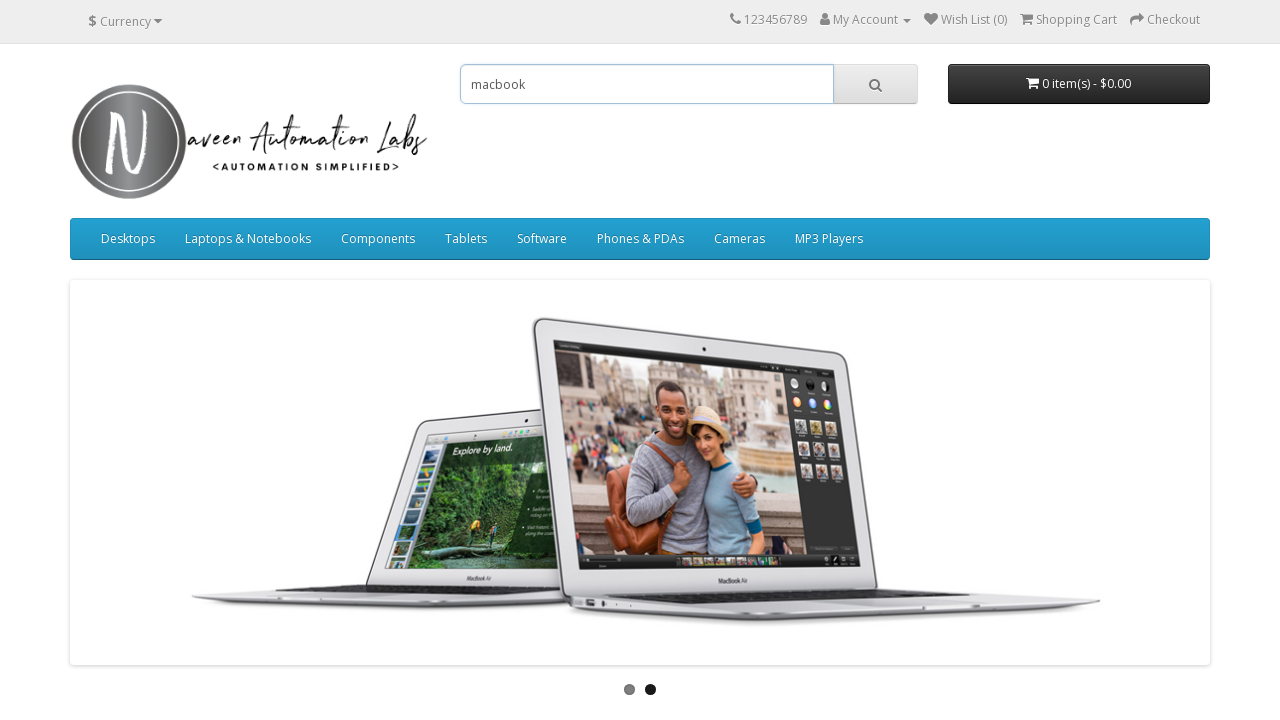

Clicked search button to perform search at (875, 84) on button.btn-default[type='button']
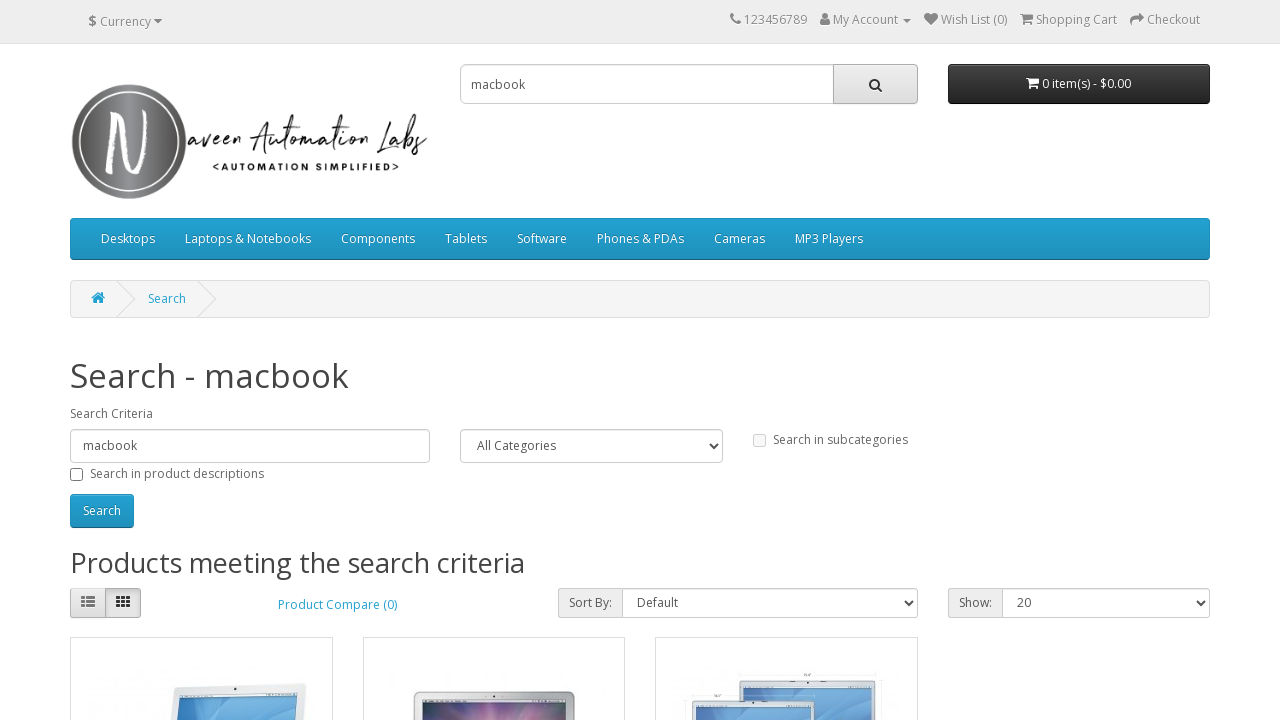

Search results loaded successfully
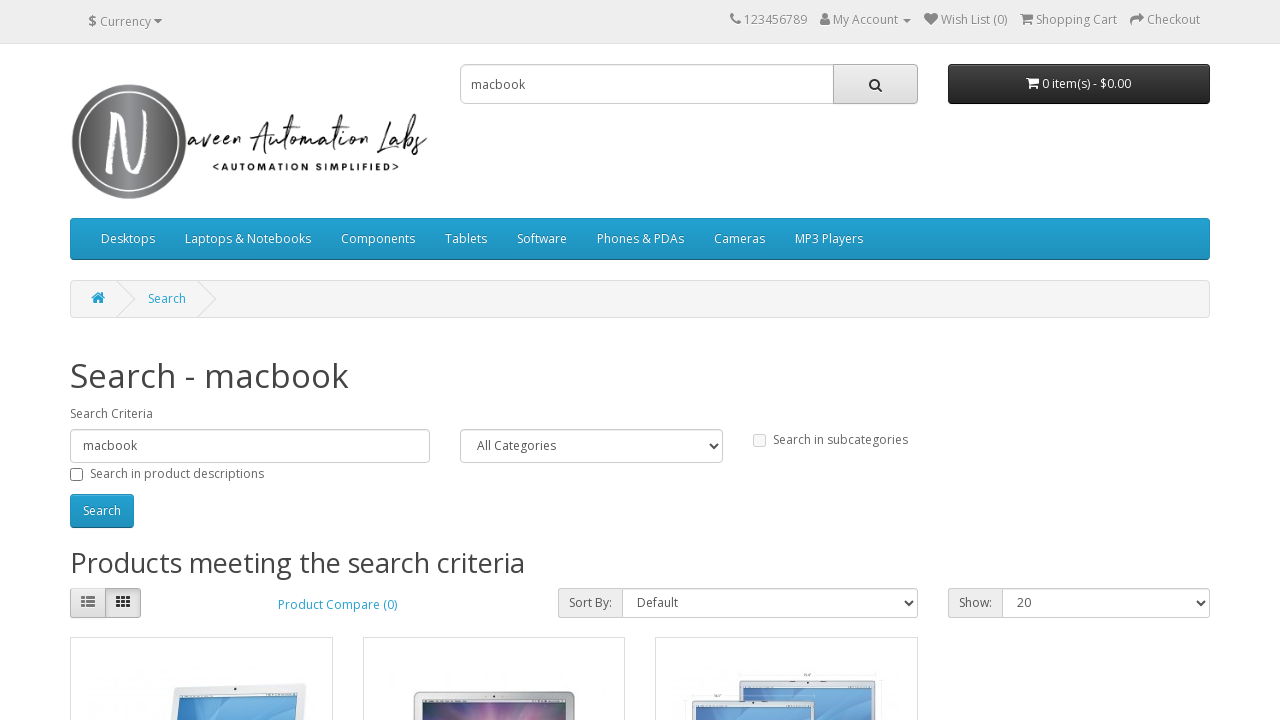

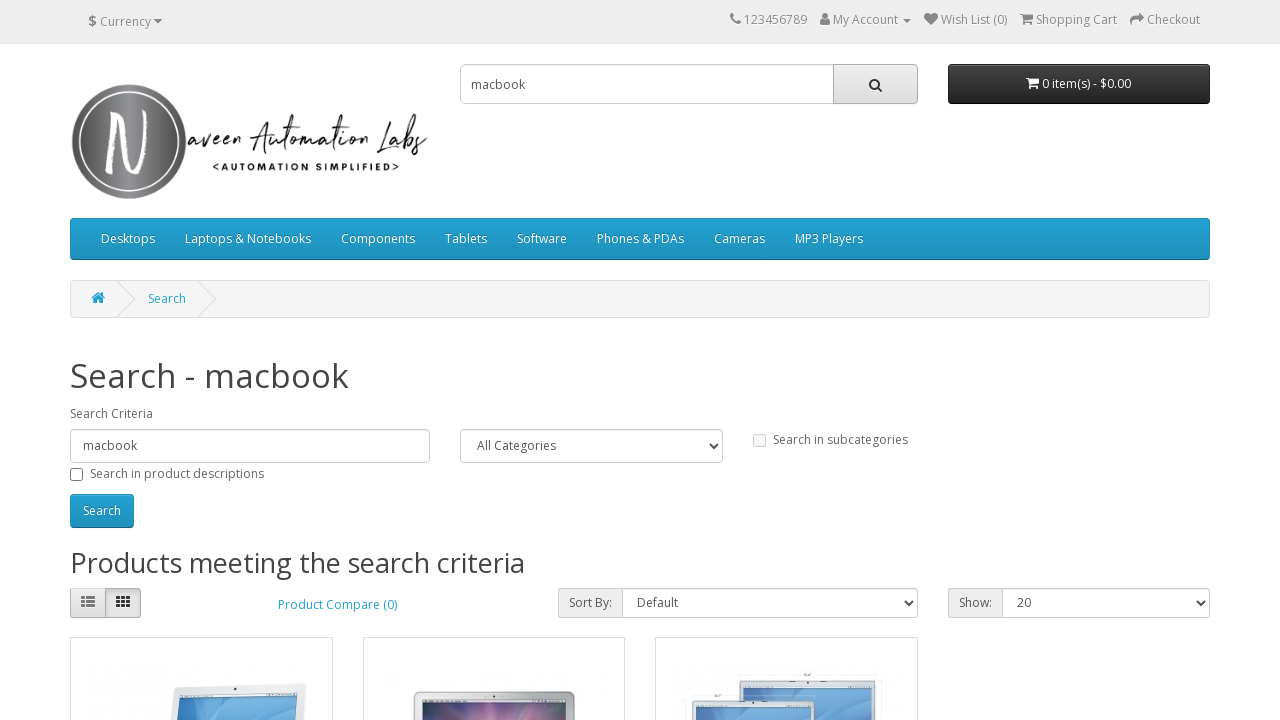